Tests navigation from restful-booker homepage by clicking on the Ministry of Testing image which opens in a new tab

Starting URL: http://restful-booker.herokuapp.com/

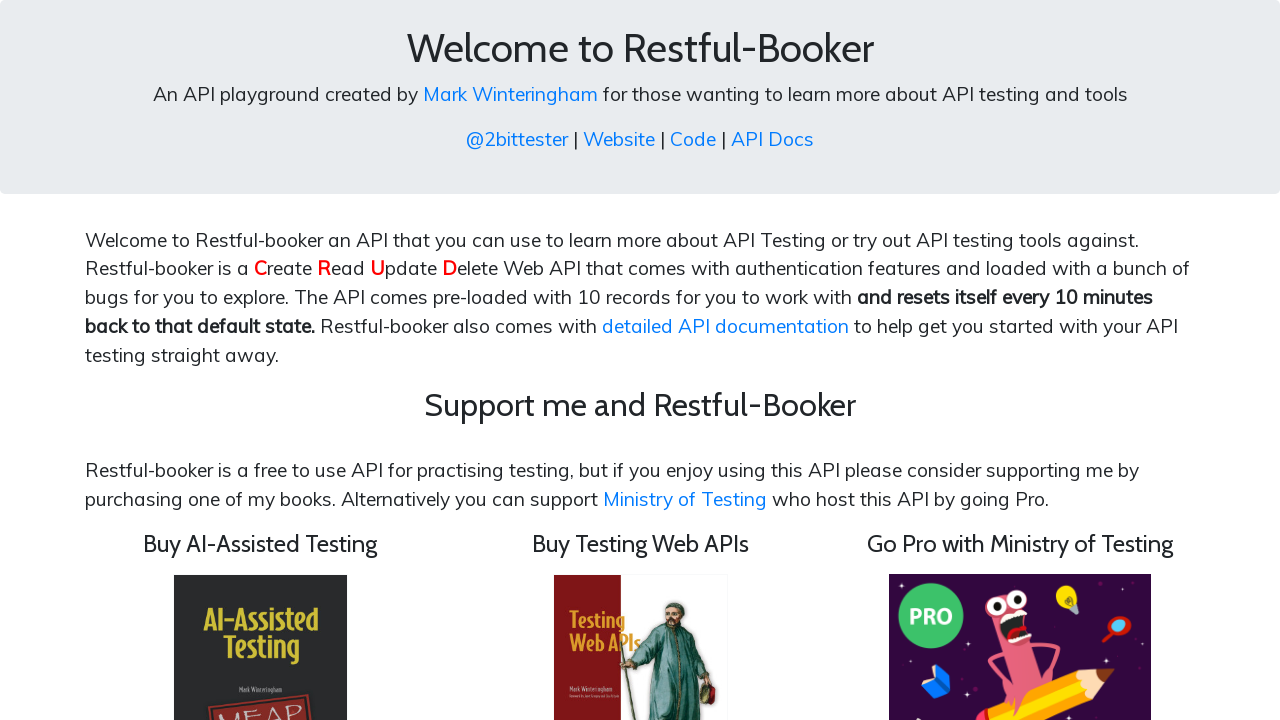

Clicked on Ministry of Testing image to open new tab at (1020, 589) on img[src='/images/motpro.png']
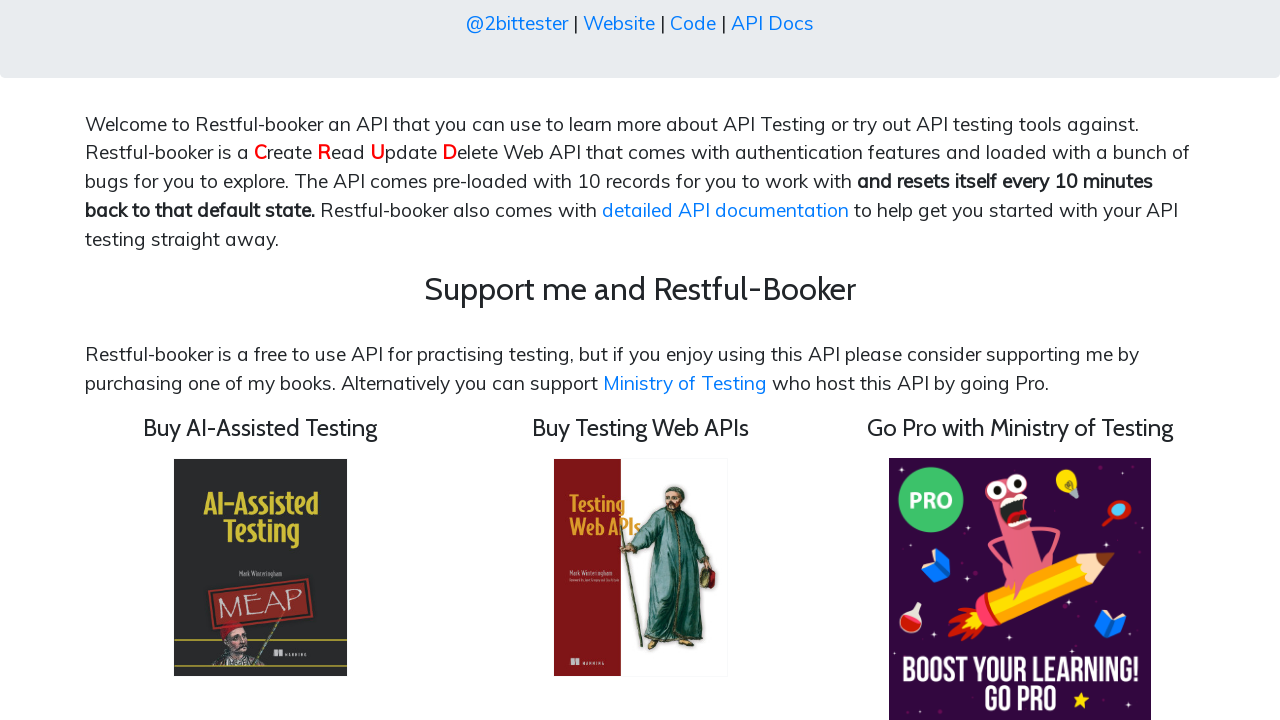

Captured new page object from context
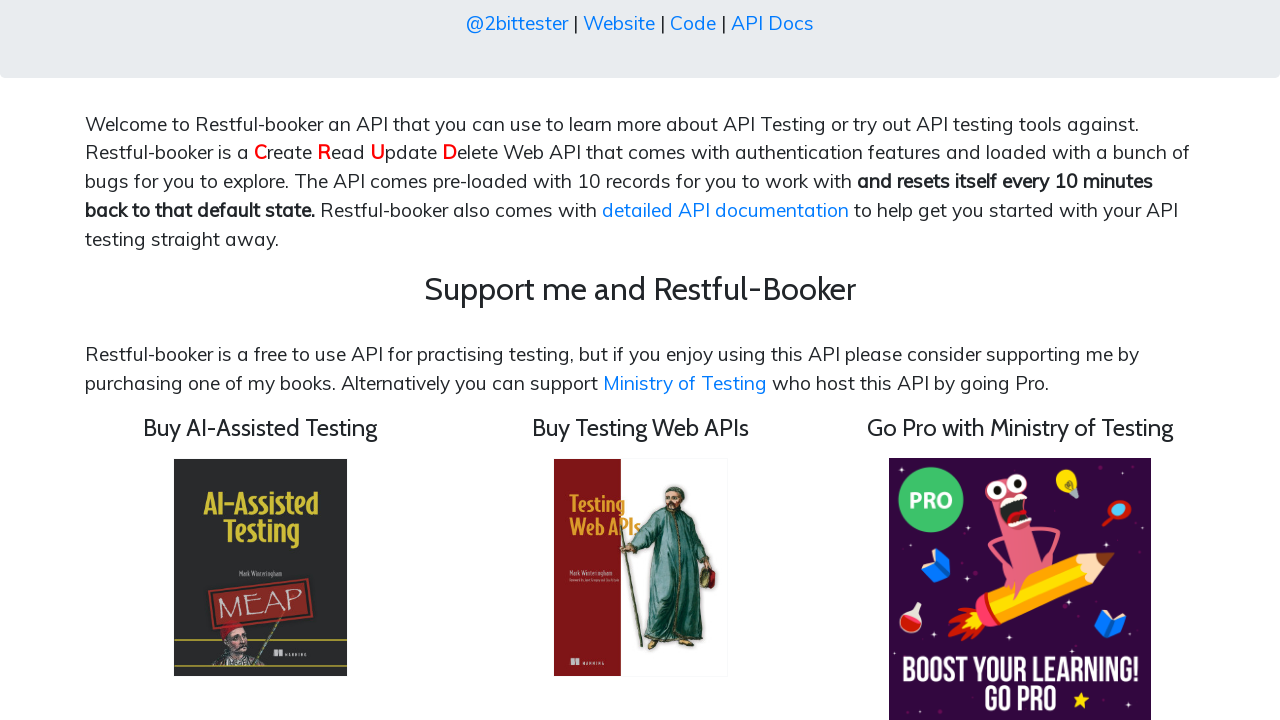

New tab loaded successfully
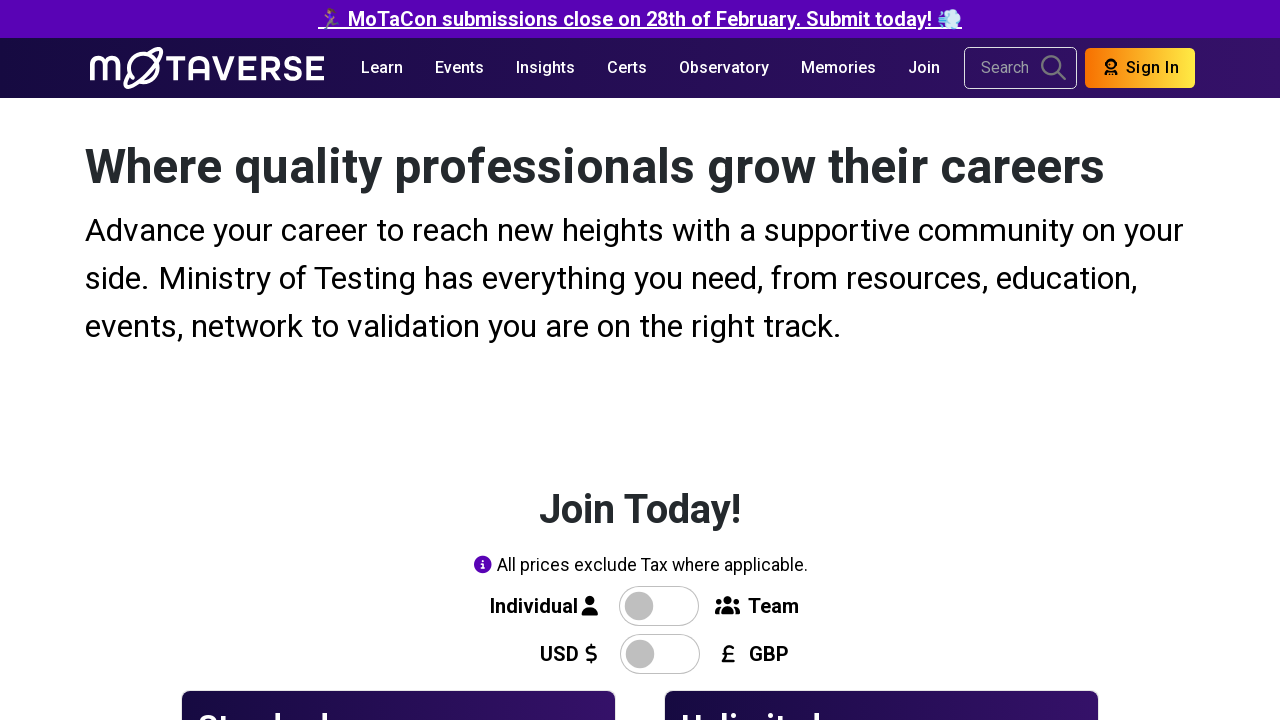

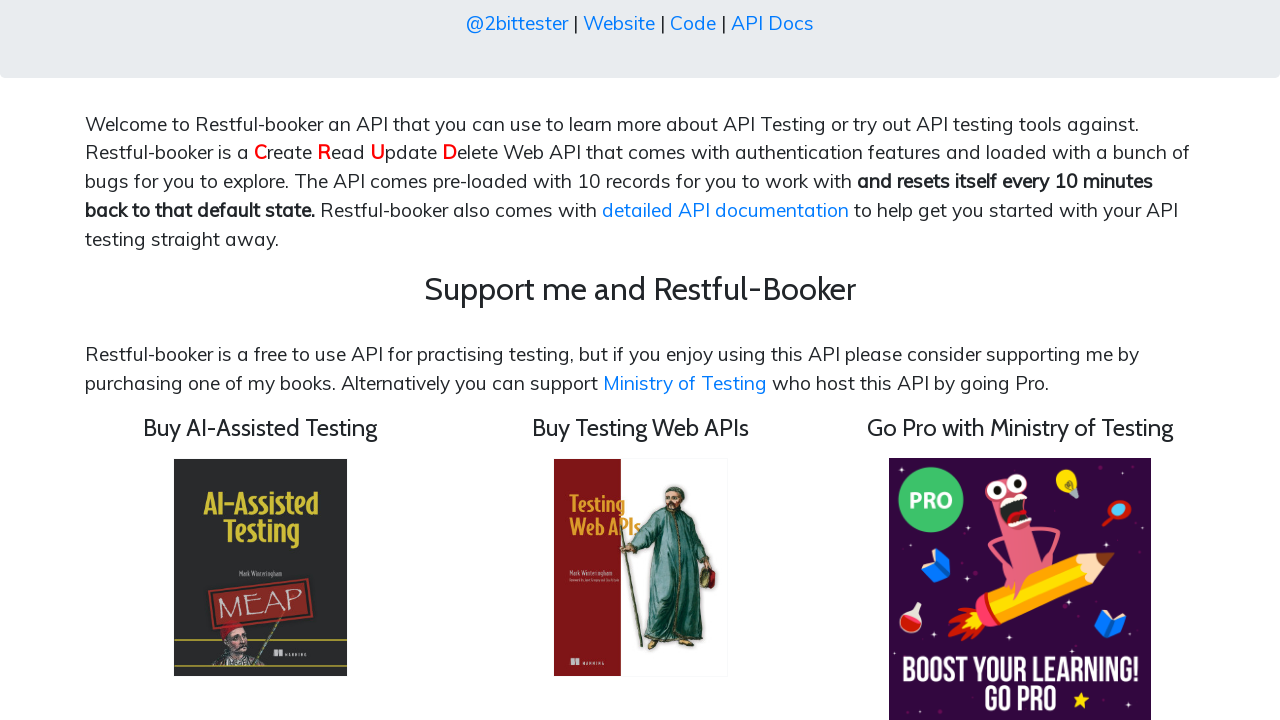